Opens the Flipkart e-commerce website and waits for the page to load

Starting URL: https://www.flipkart.com

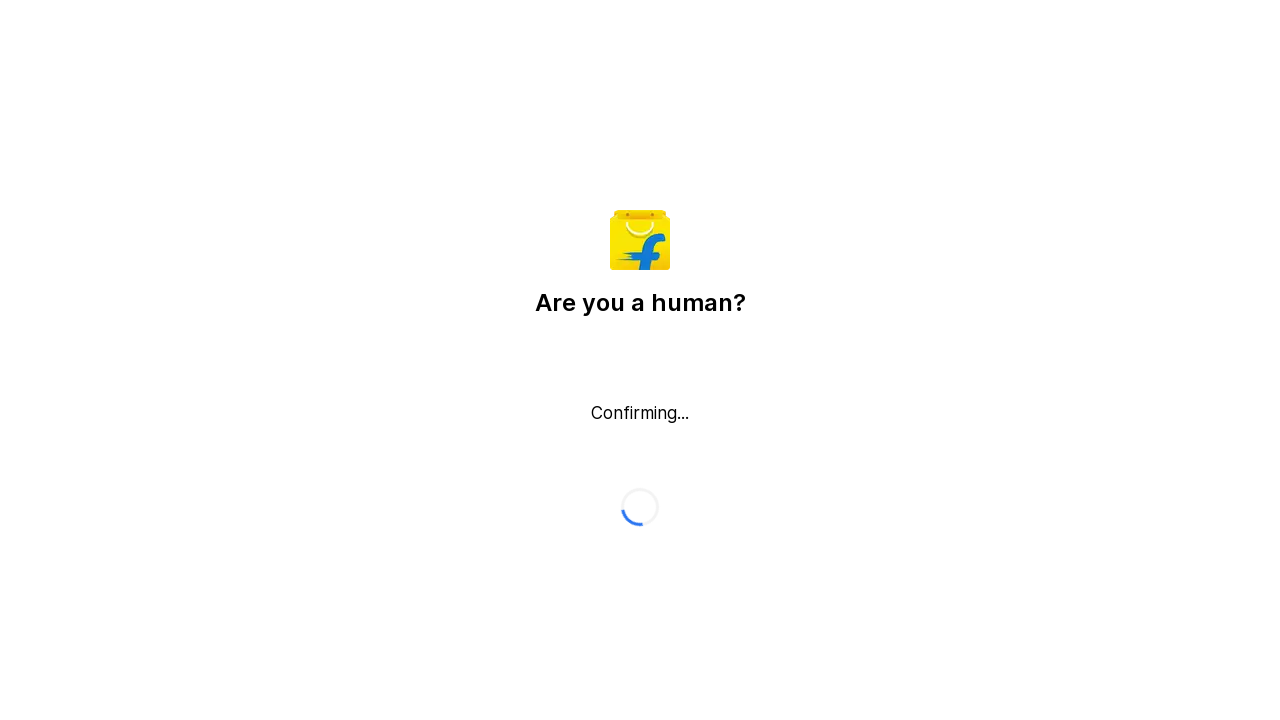

Navigated to Flipkart homepage
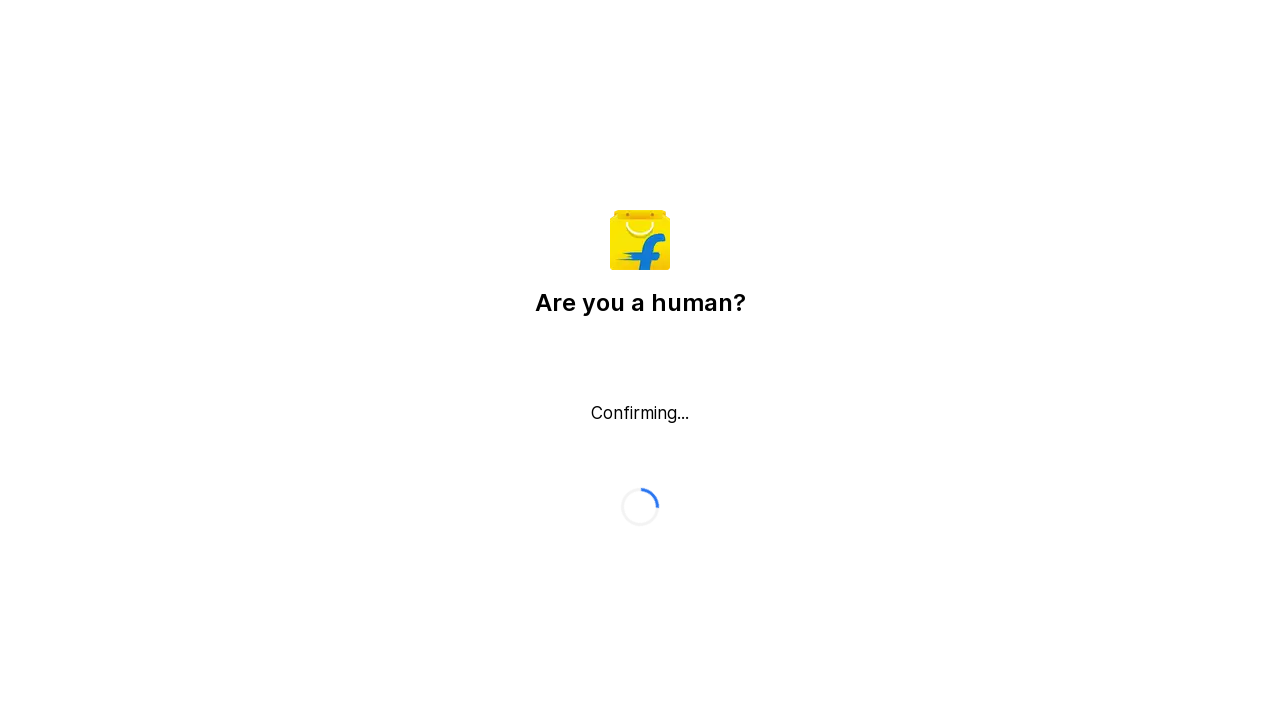

Page DOM content fully loaded
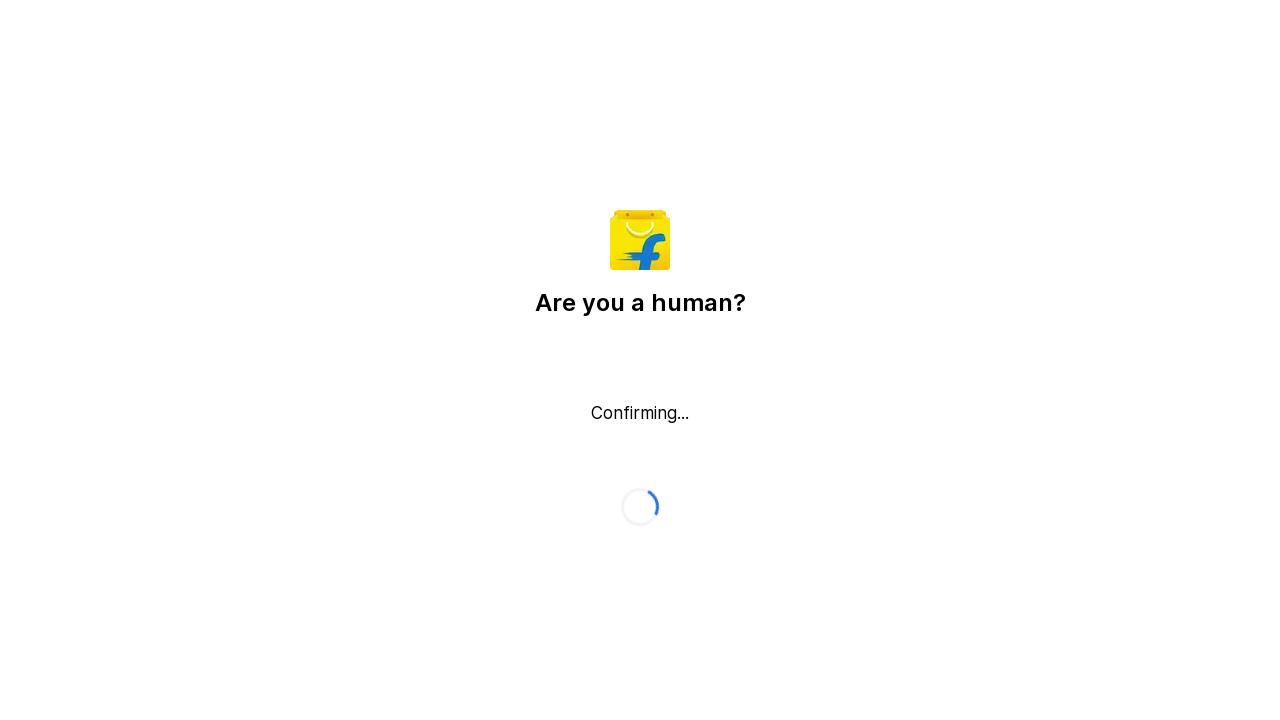

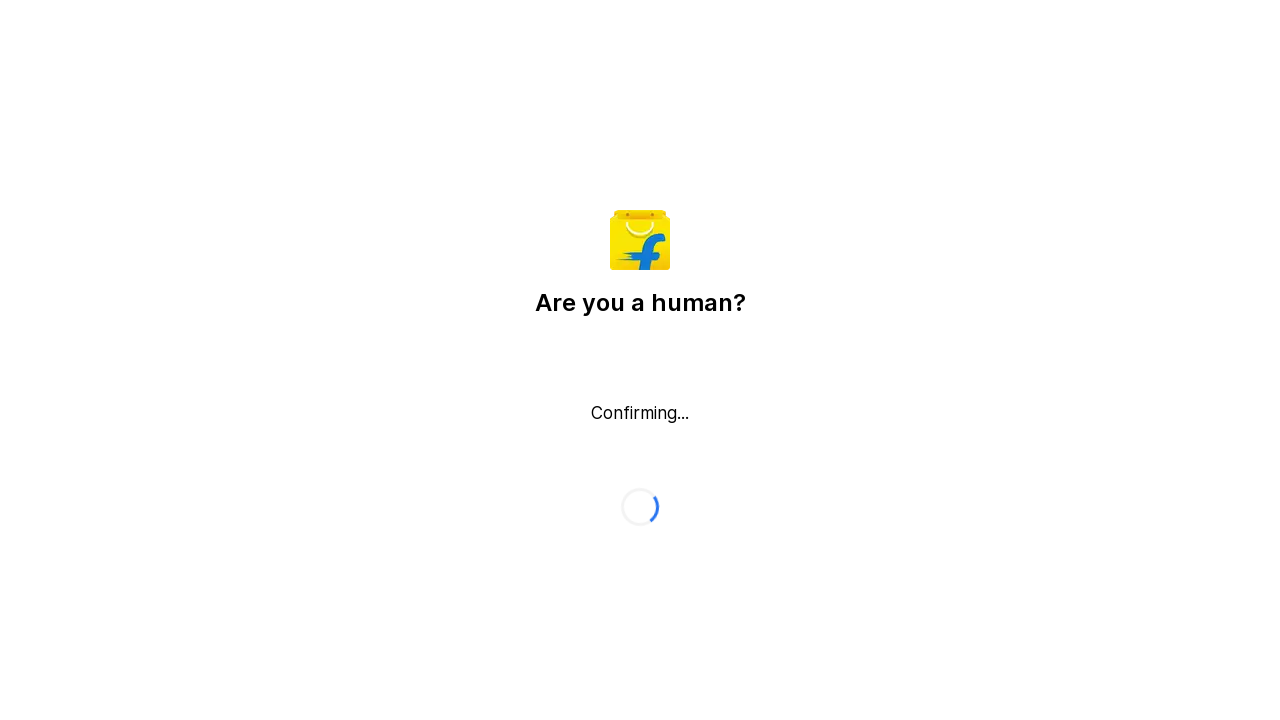